Tests the homepage of demoblaze.com by verifying the URL, title, and checking that Login and Sign up links are visible

Starting URL: https://www.demoblaze.com/index.html

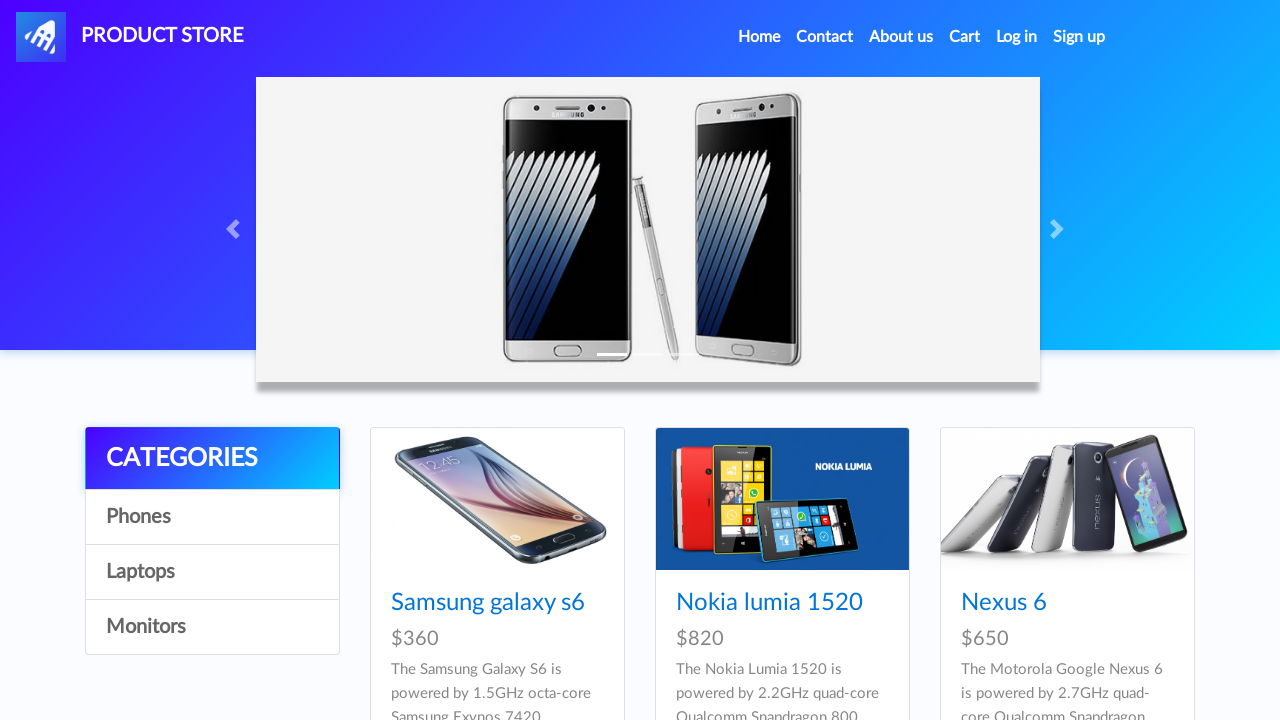

Verified page URL is https://www.demoblaze.com/index.html
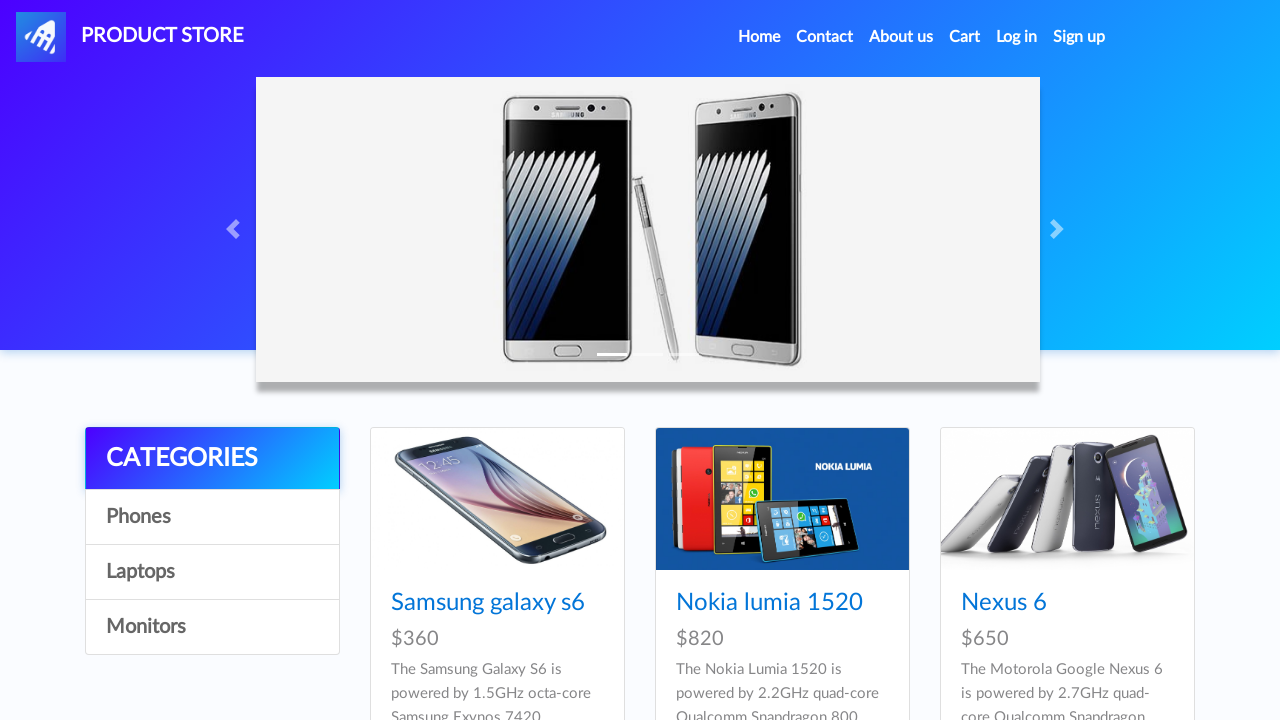

Verified page title is 'STORE'
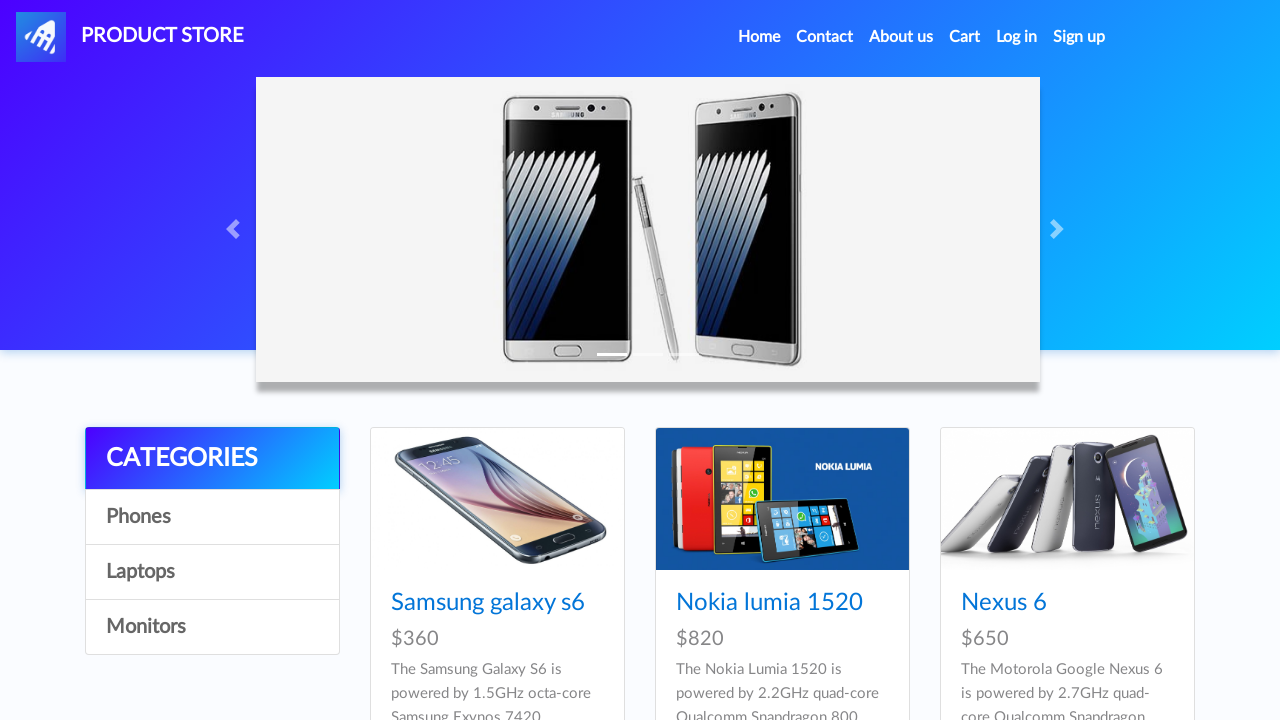

Verified Log in link is visible
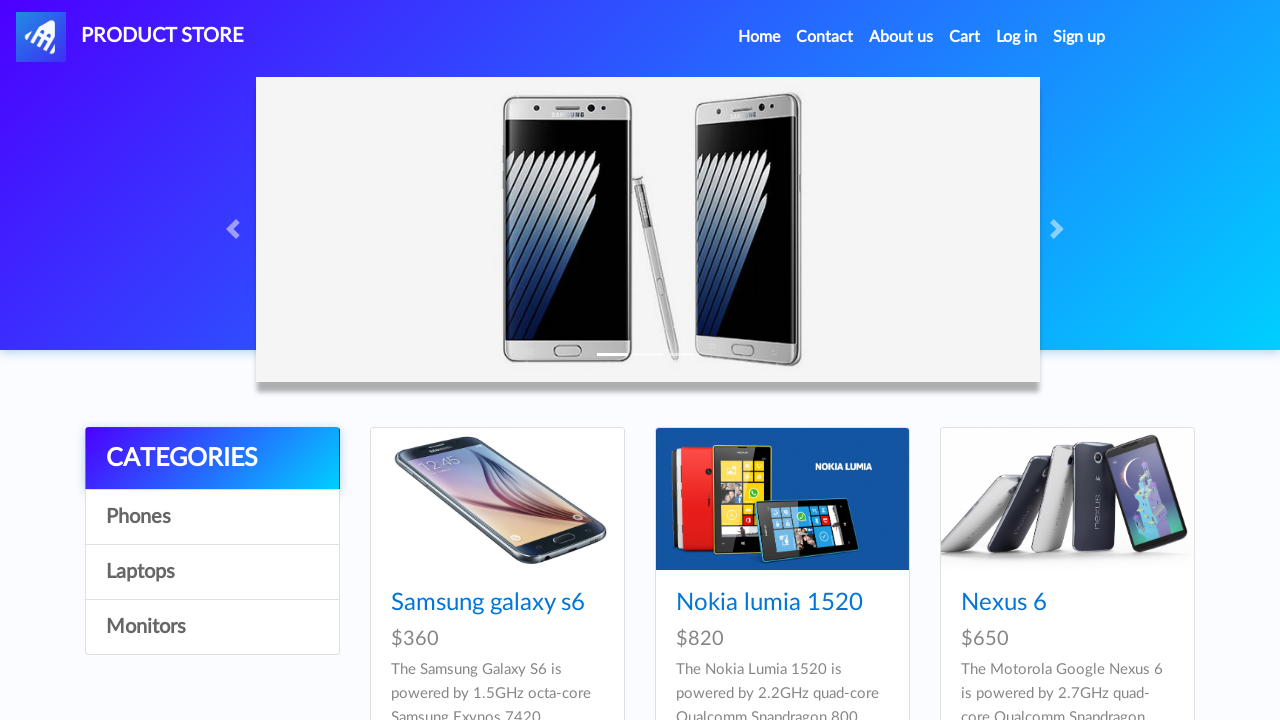

Verified Sign up link is visible
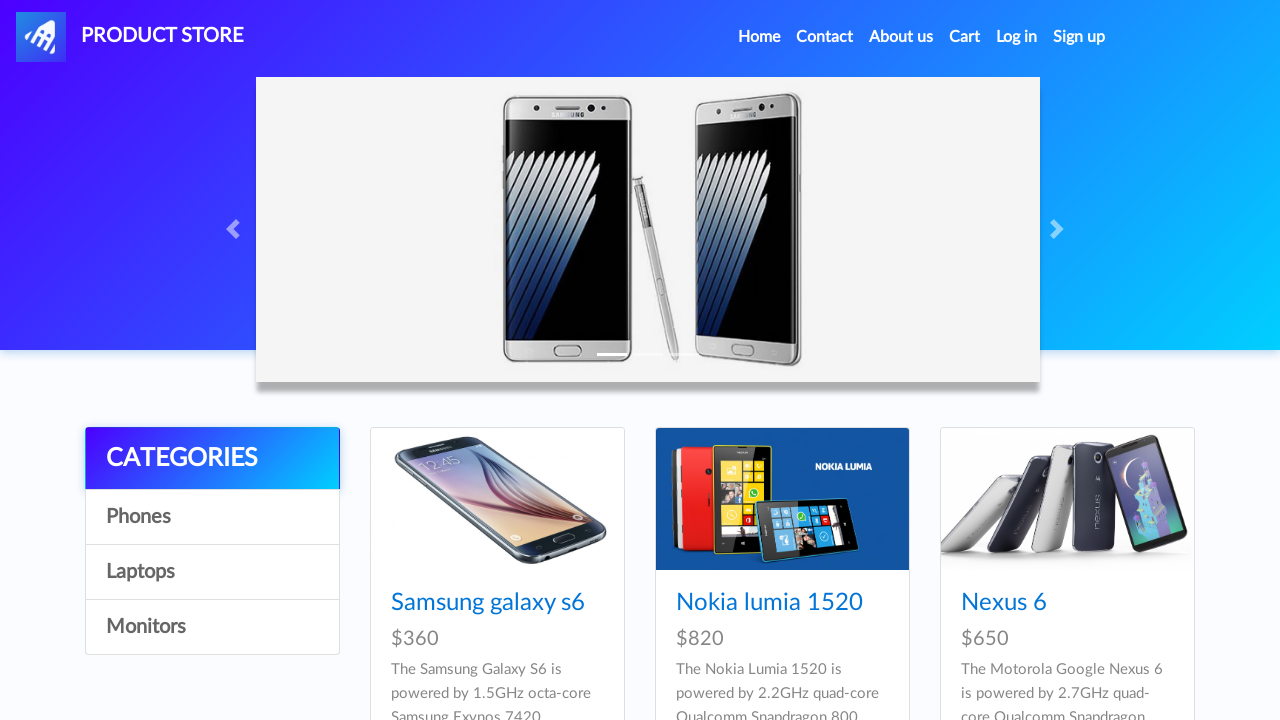

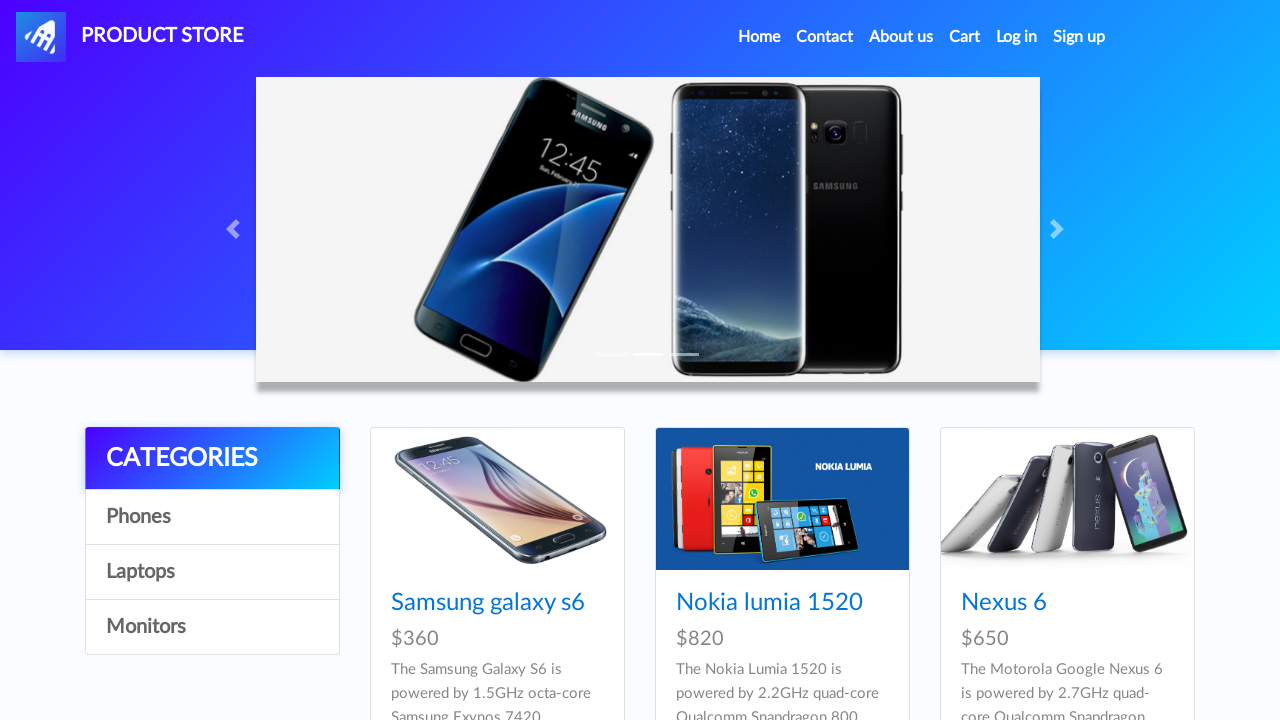